Tests highlighting an element on a large page by finding an element by ID and applying a red dashed border style to visually highlight it, then reverting the style after 3 seconds.

Starting URL: http://the-internet.herokuapp.com/large

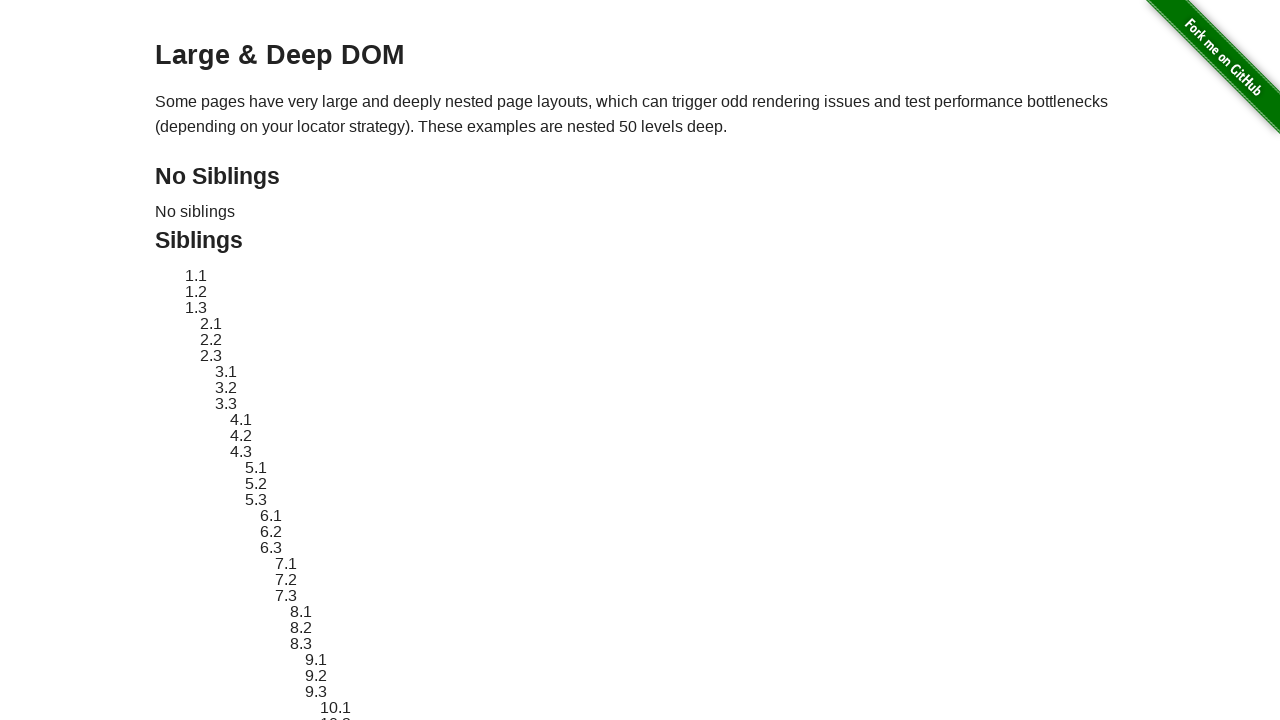

Located element with ID 'sibling-2.3'
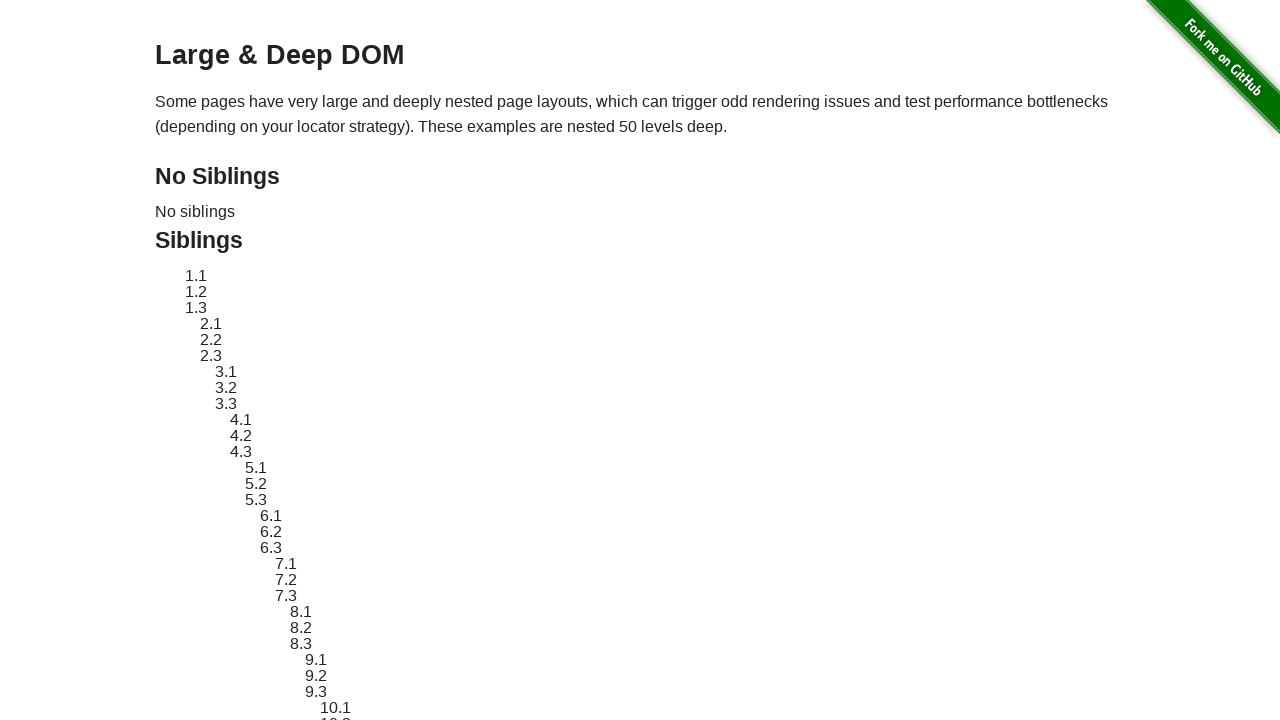

Element became visible
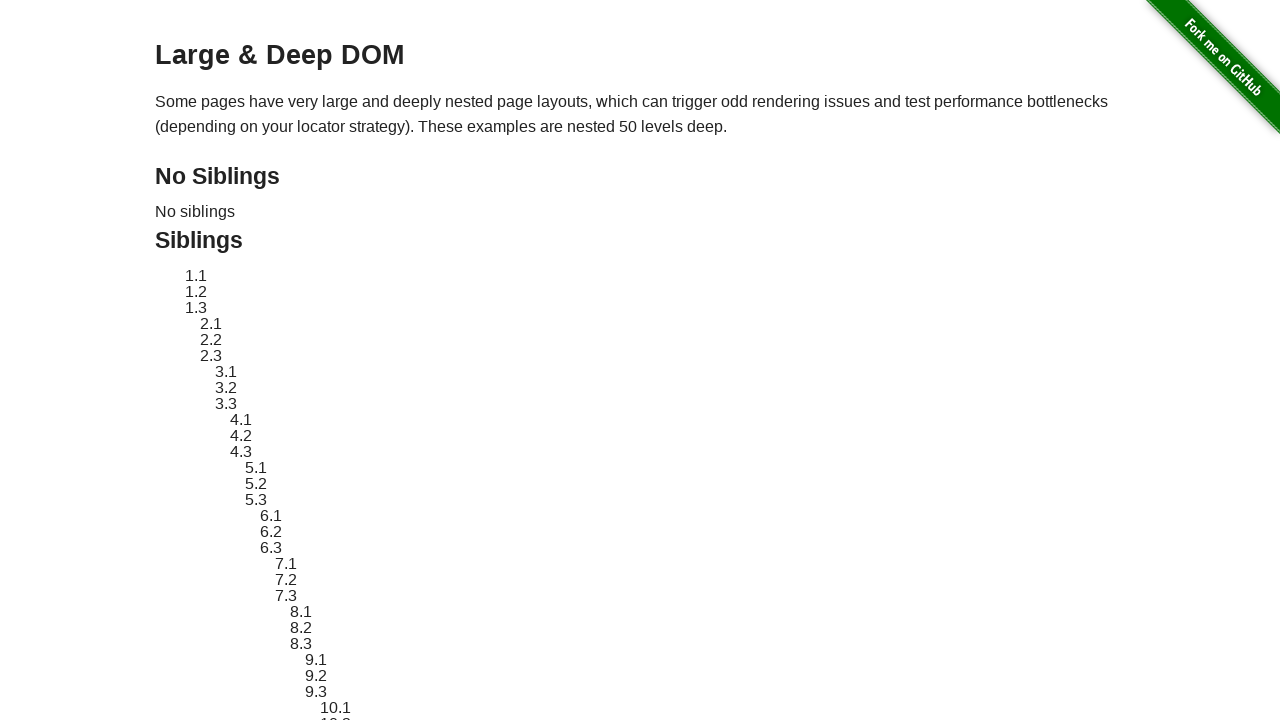

Retrieved original style attribute from element
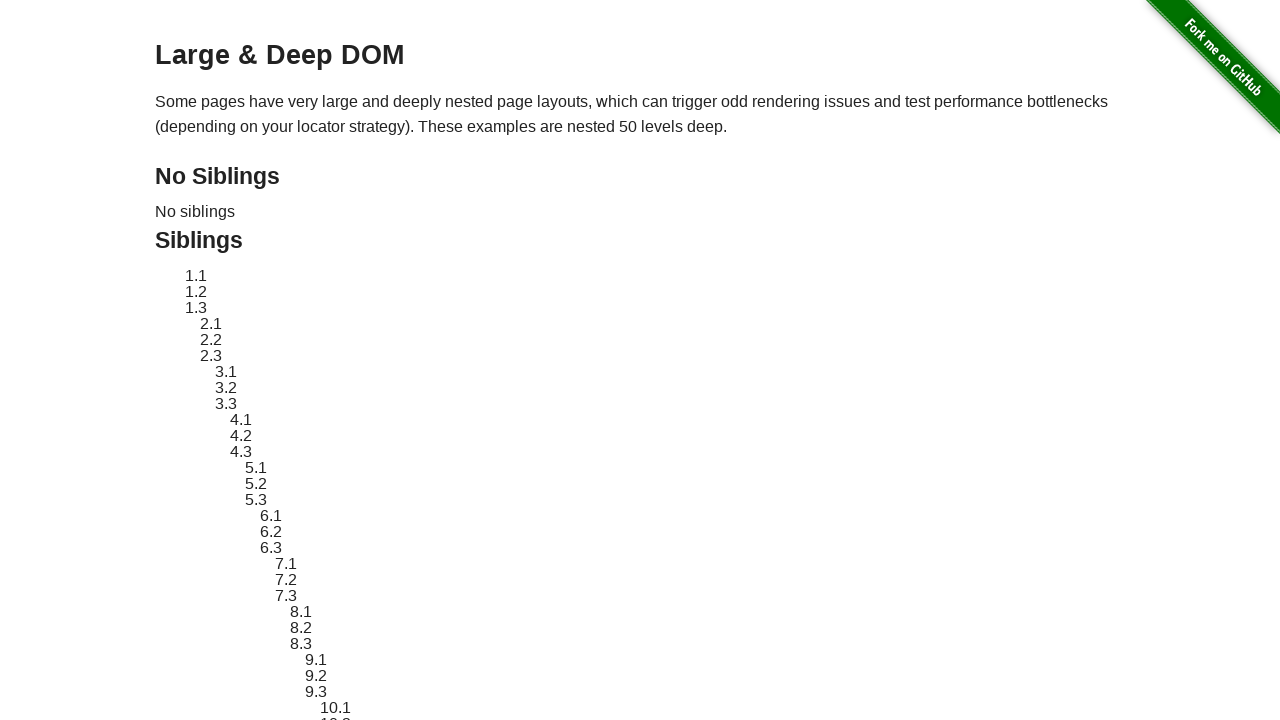

Applied red dashed border highlight style to element
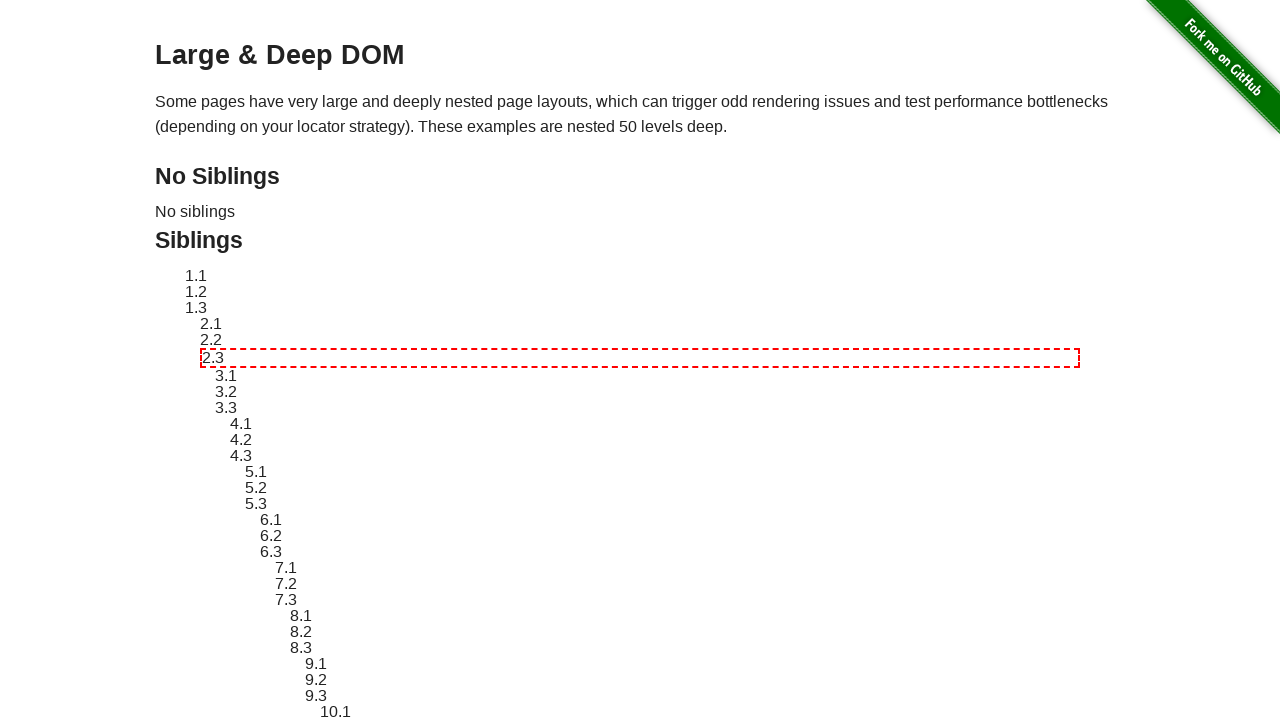

Waited 3 seconds to observe the highlighted element
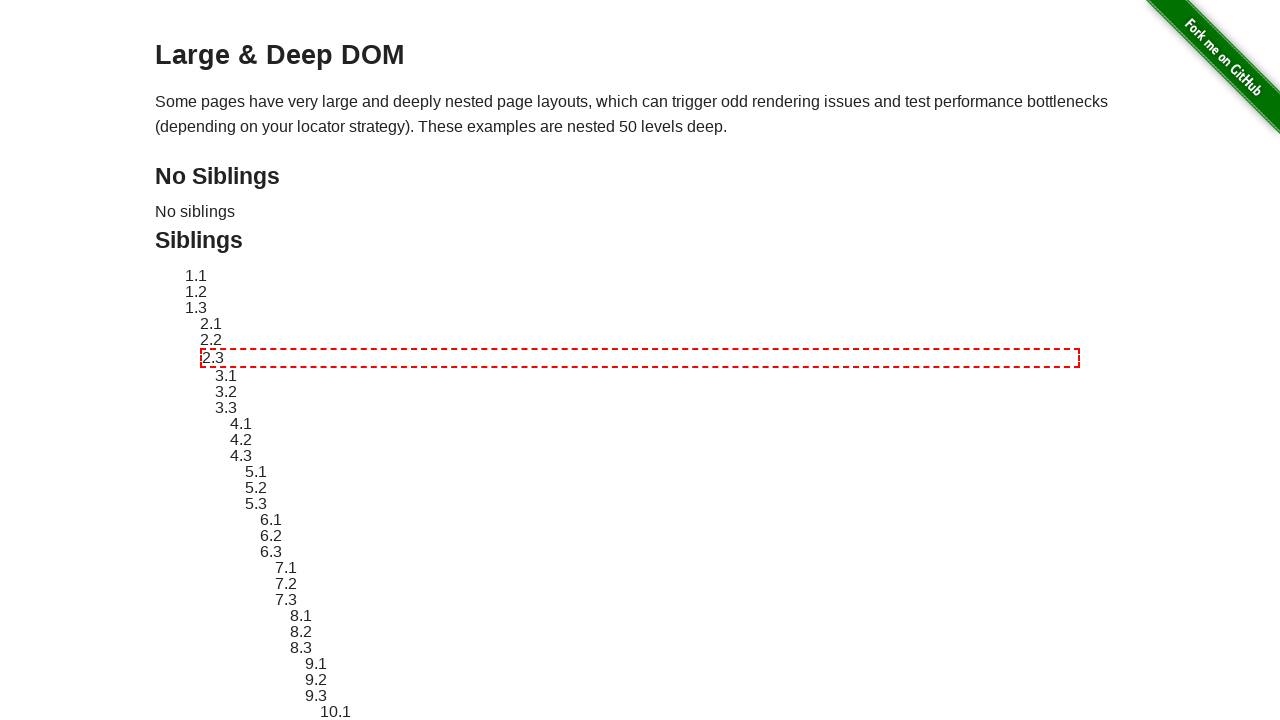

Reverted element style to original state
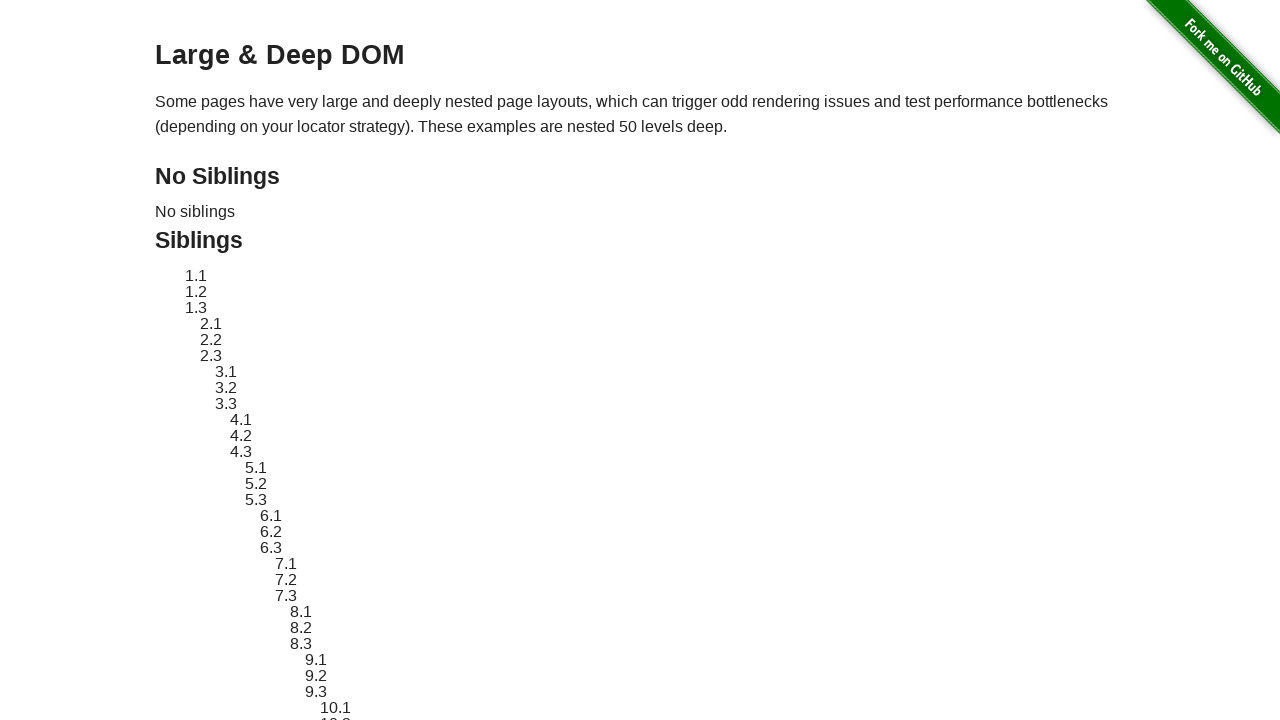

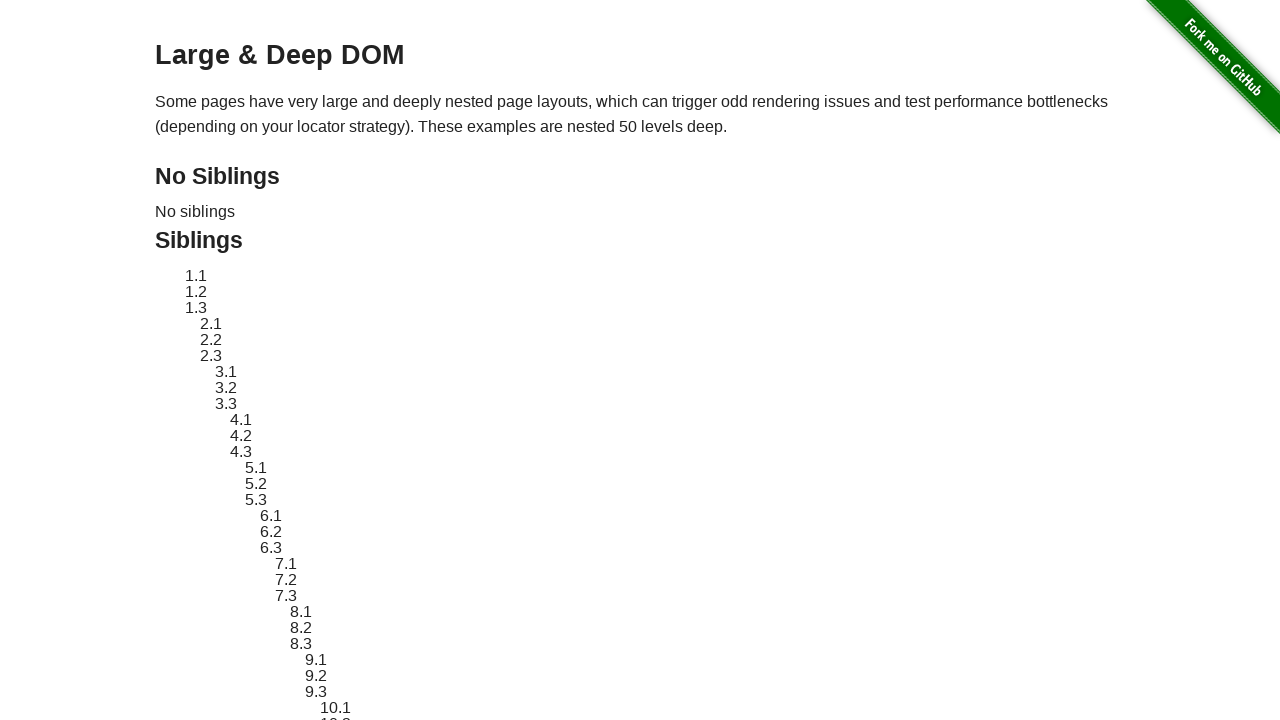